Navigates to the KEXP radio station playlist page and verifies that the playlist content loads successfully.

Starting URL: https://www.kexp.org/playlist/

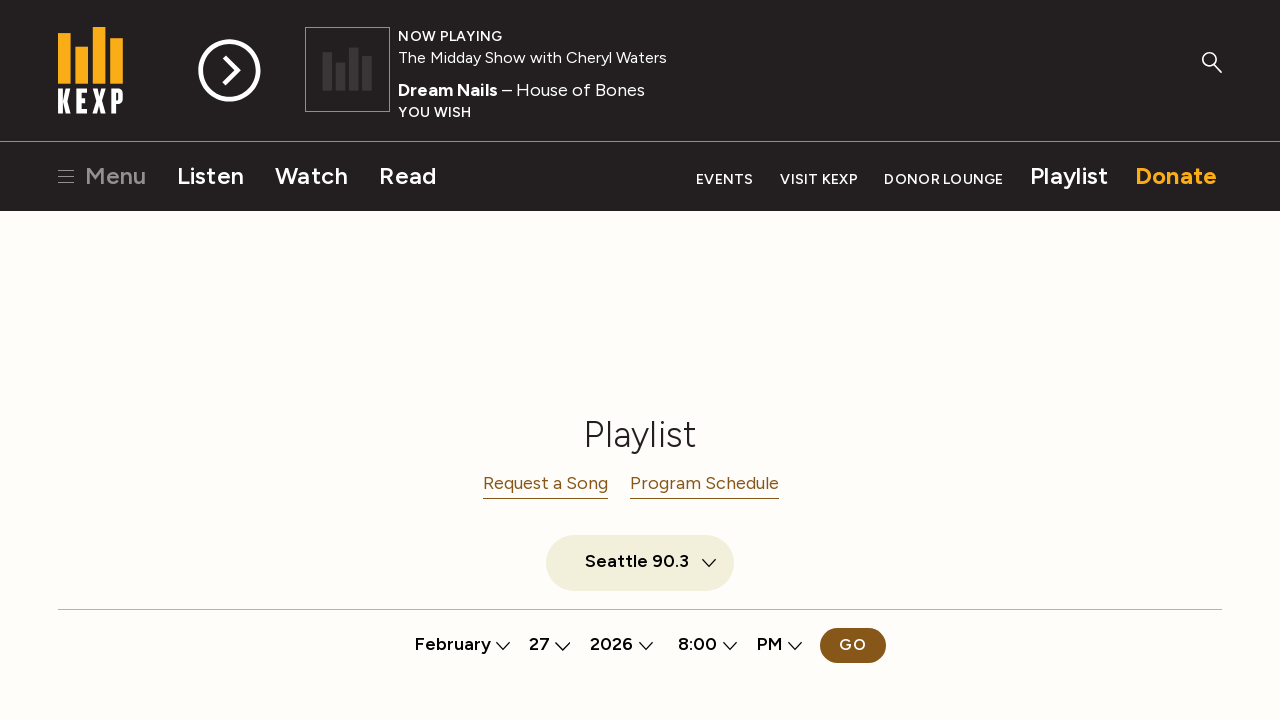

Navigated to KEXP playlist page
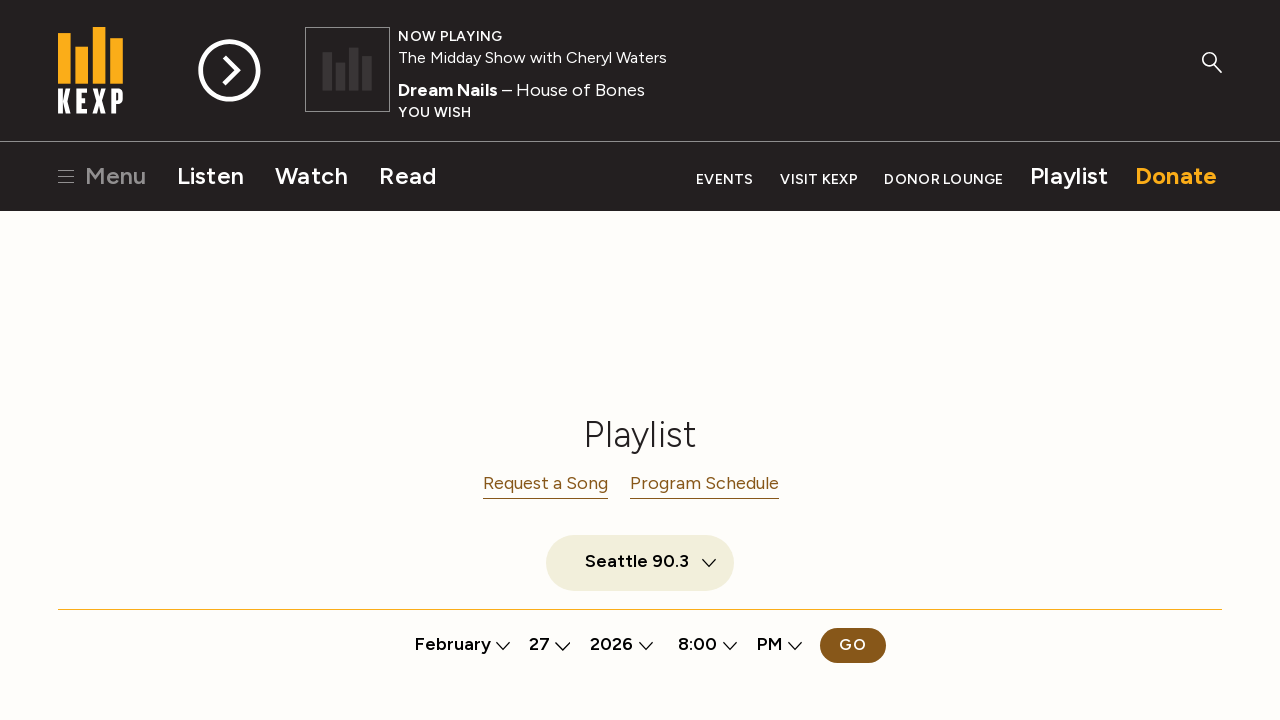

Playlist content loaded successfully - PlaylistItem elements are visible
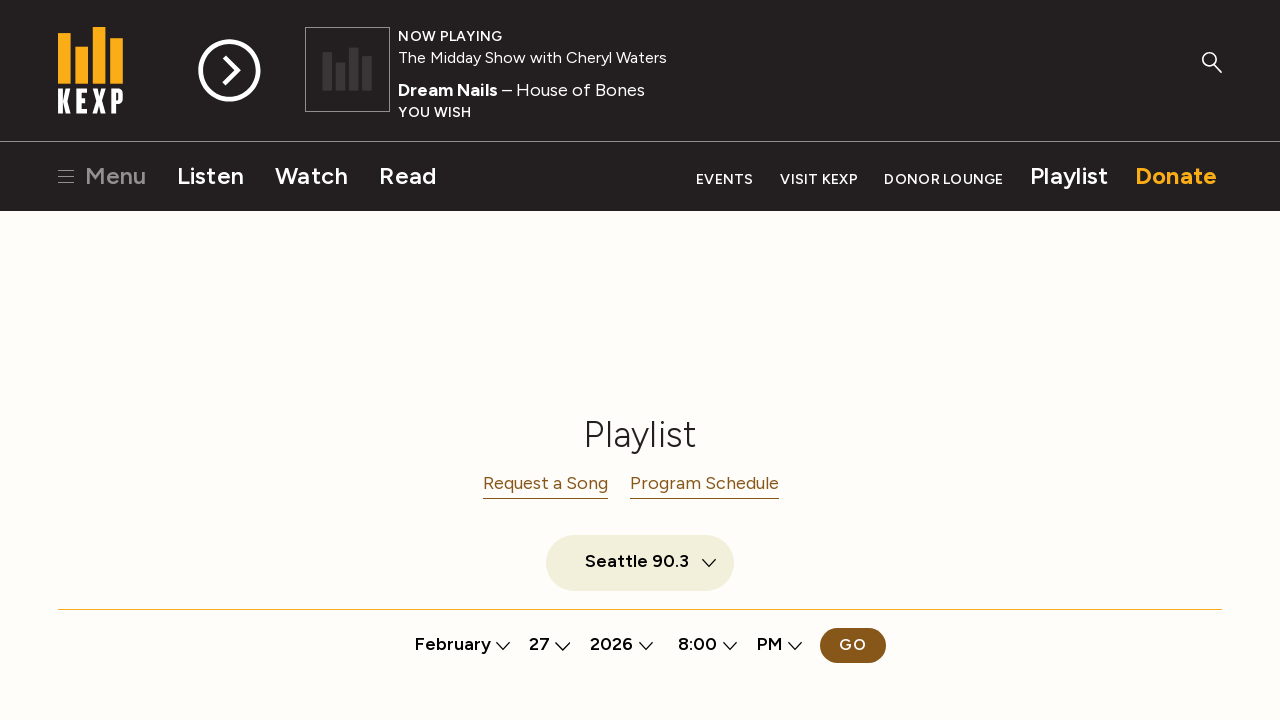

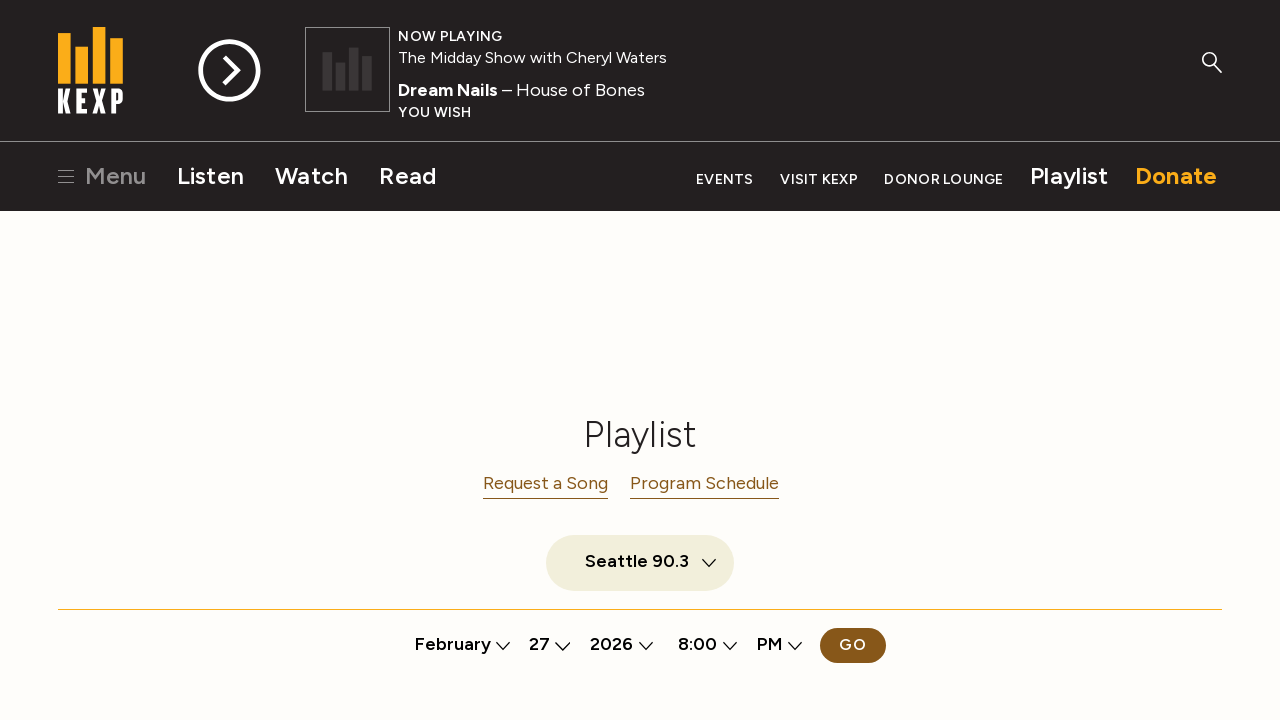